Navigates to a practice page and verifies the page title and URL using JavaScript execution

Starting URL: https://selectorshub.com/xpath-practice-page/

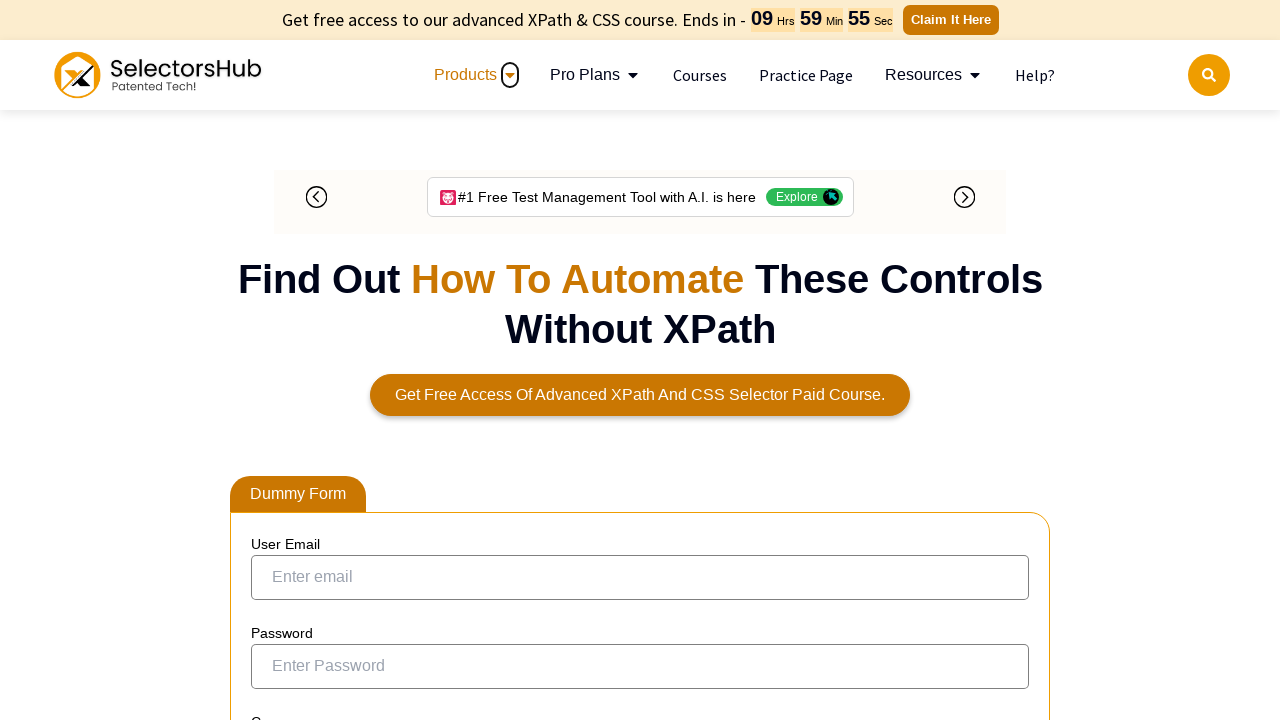

Scrolled down the page by 500 pixels
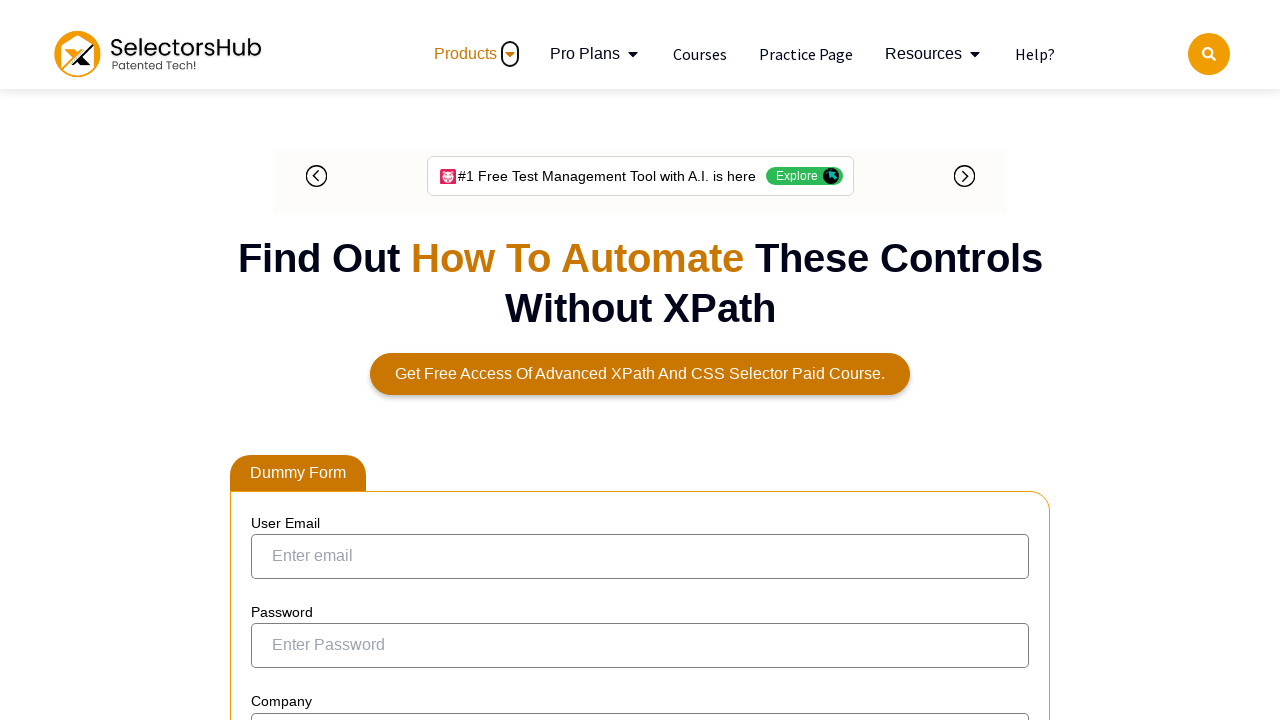

Retrieved page title via JavaScript: Xpath Practice Page | Shadow dom, nested shadow dom, iframe, nested iframe and more complex automation scenarios.
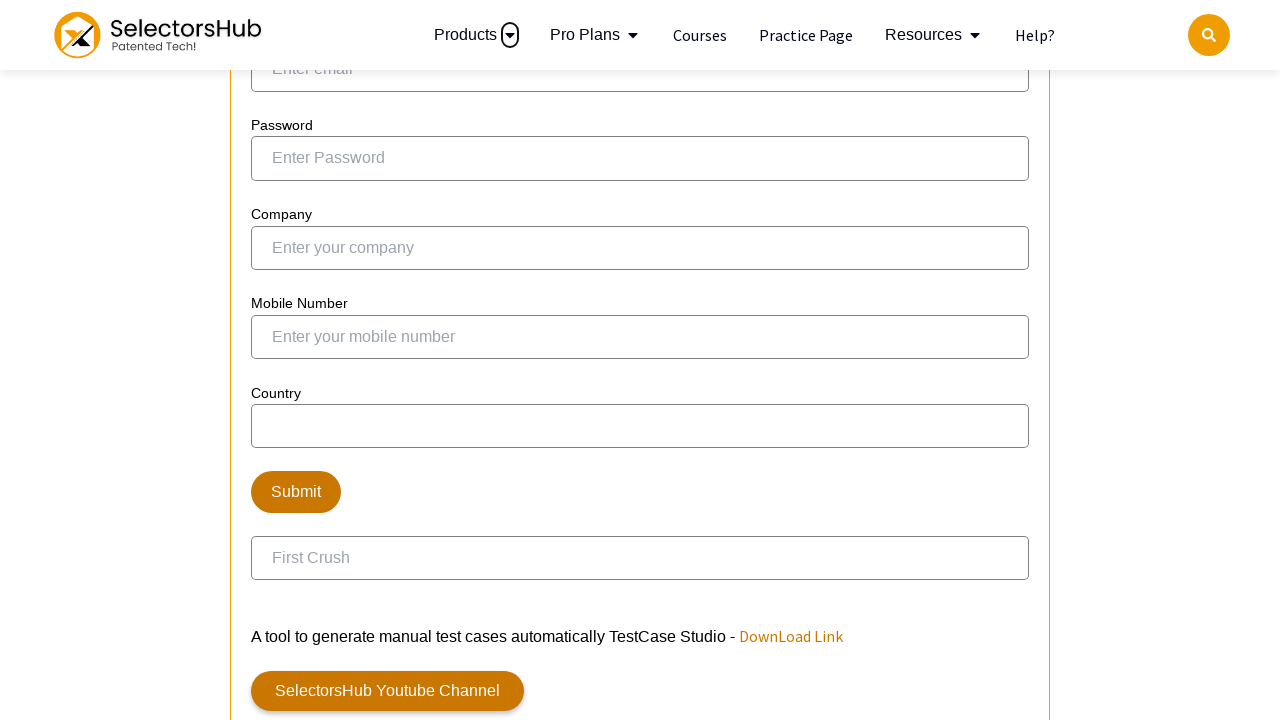

Retrieved current URL via JavaScript: https://selectorshub.com/xpath-practice-page/
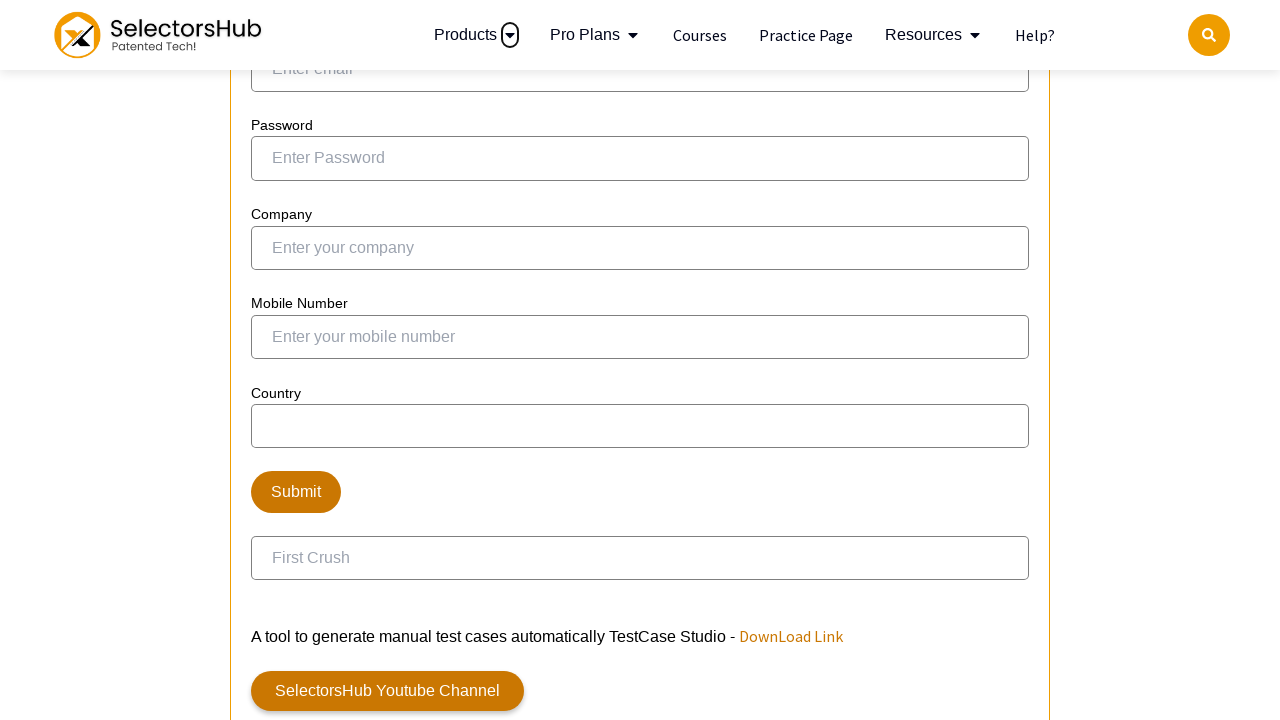

Verified URL matches expected value: https://selectorshub.com/xpath-practice-page/
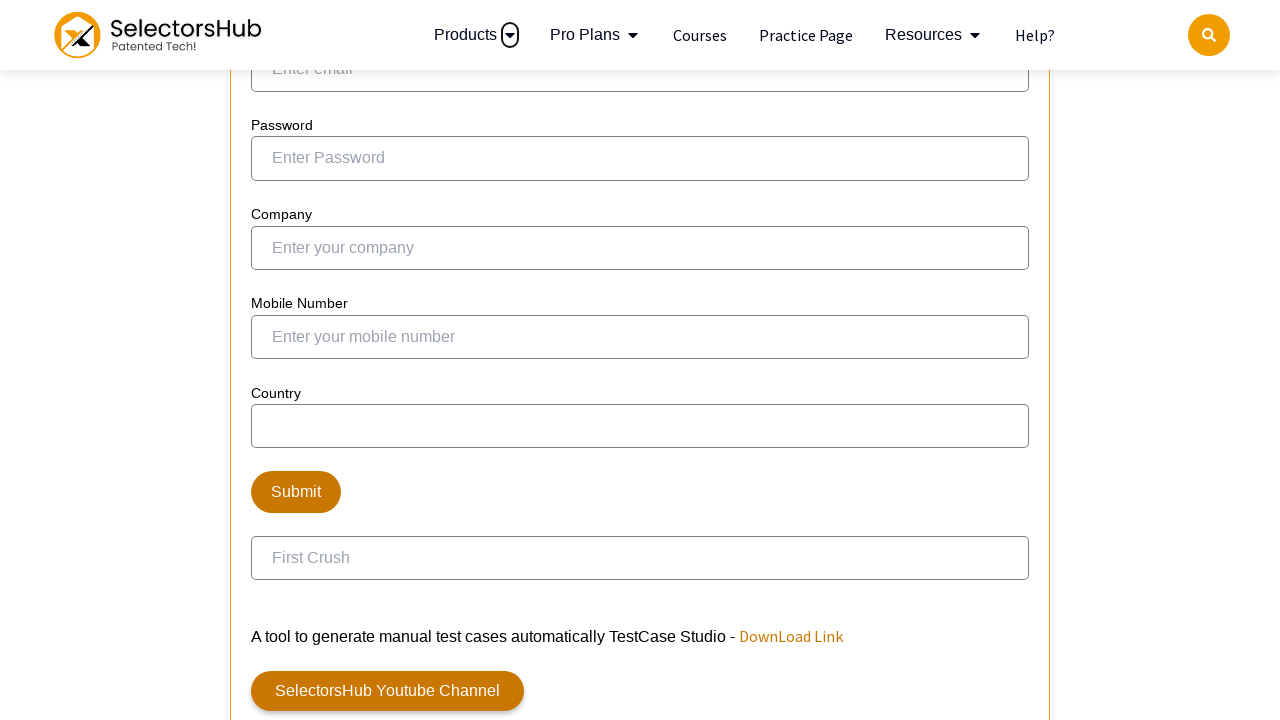

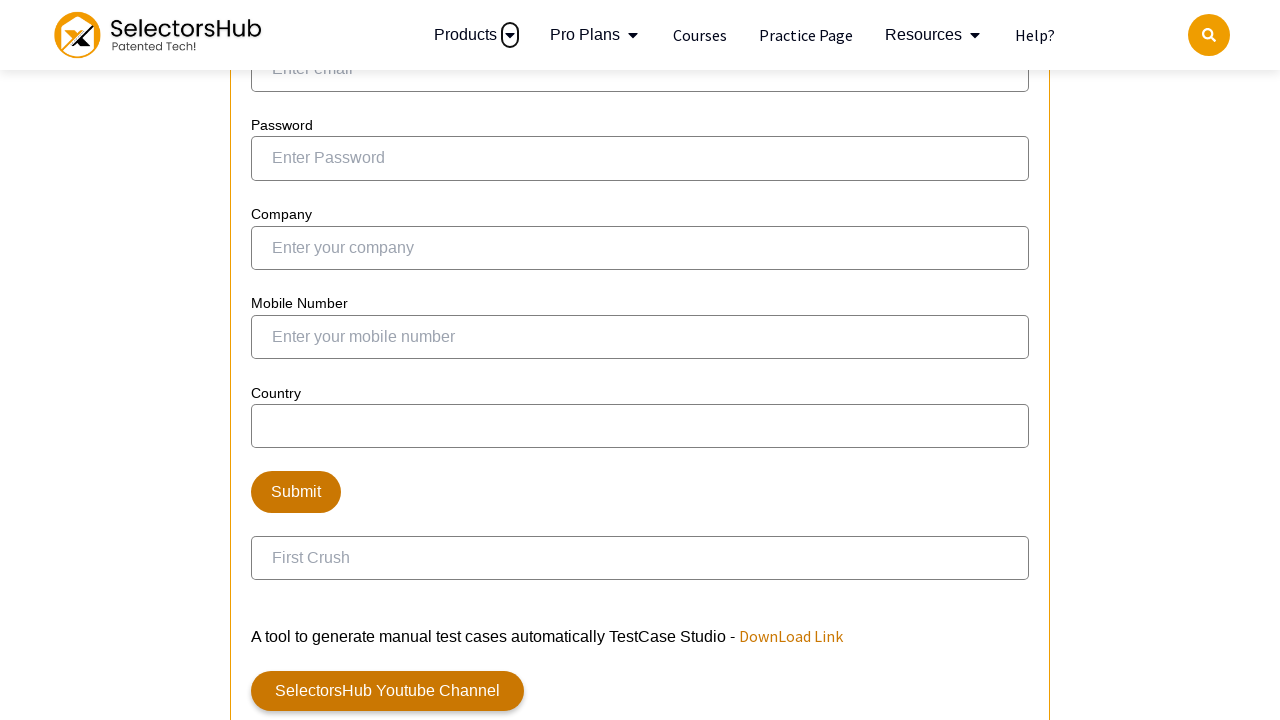